Tests JavaScript prompt alert by clicking the prompt button, entering text, and verifying the result

Starting URL: https://the-internet.herokuapp.com/javascript_alerts

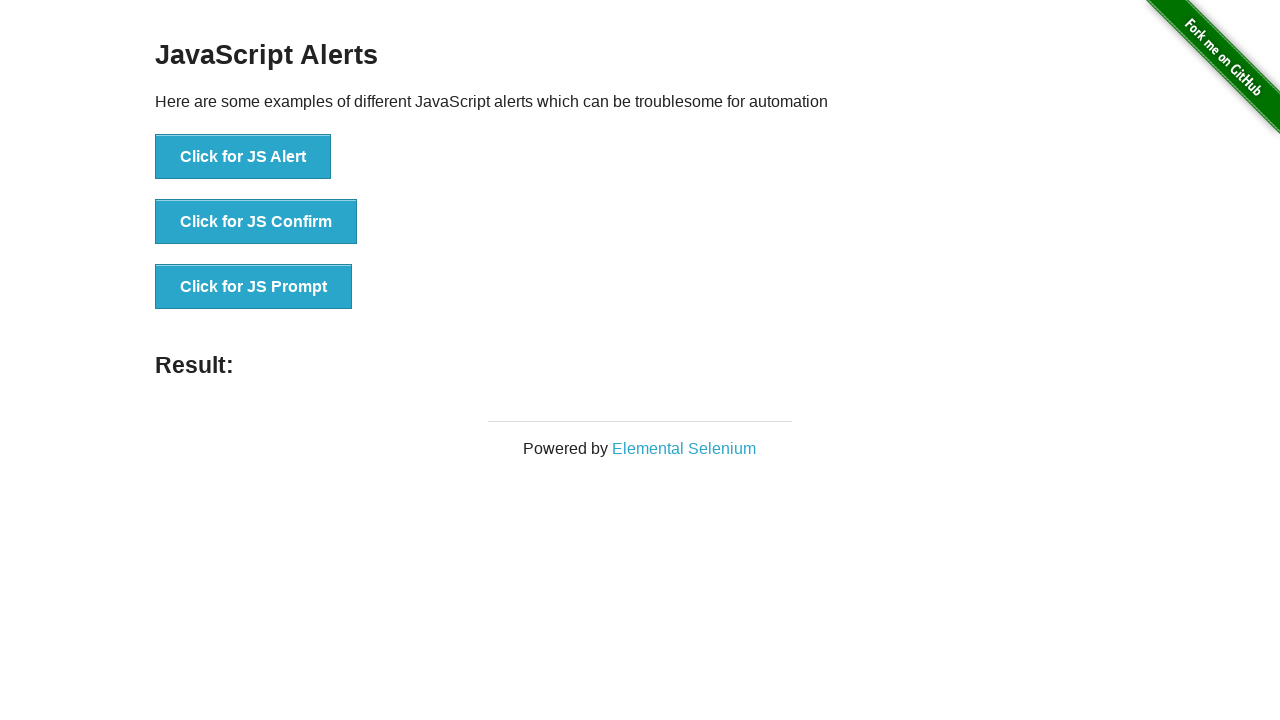

Clicked JS Prompt button at (254, 287) on xpath=//button[contains(text(),'JS Prompt')]
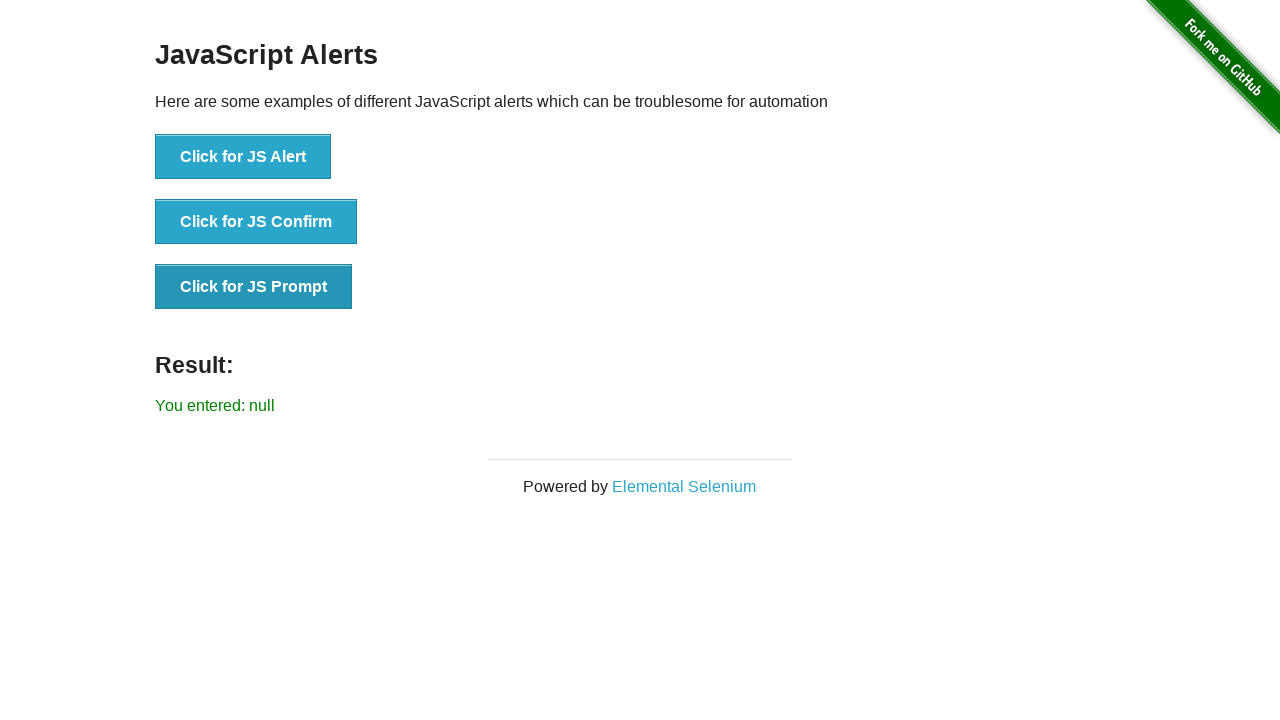

Set up dialog handler to accept prompt with text 'Student'
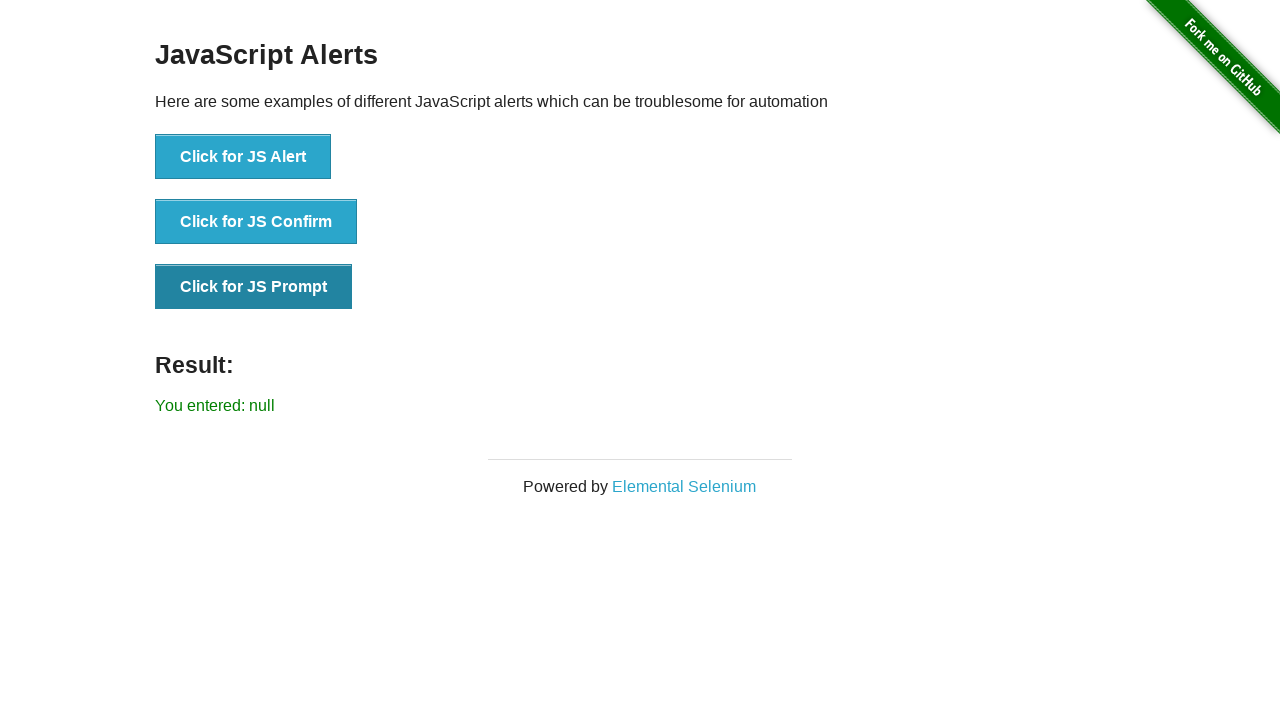

Clicked JS Prompt button to trigger dialog at (254, 287) on xpath=//button[contains(text(),'JS Prompt')]
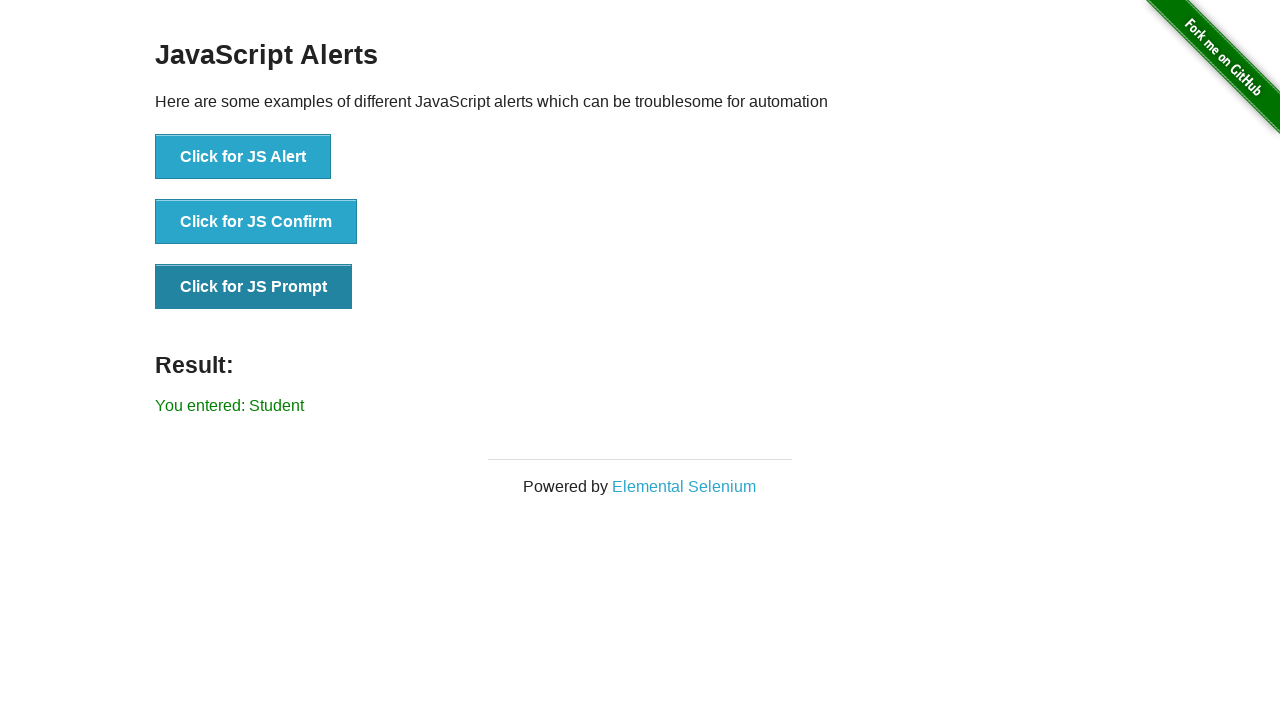

Retrieved result text from #result element
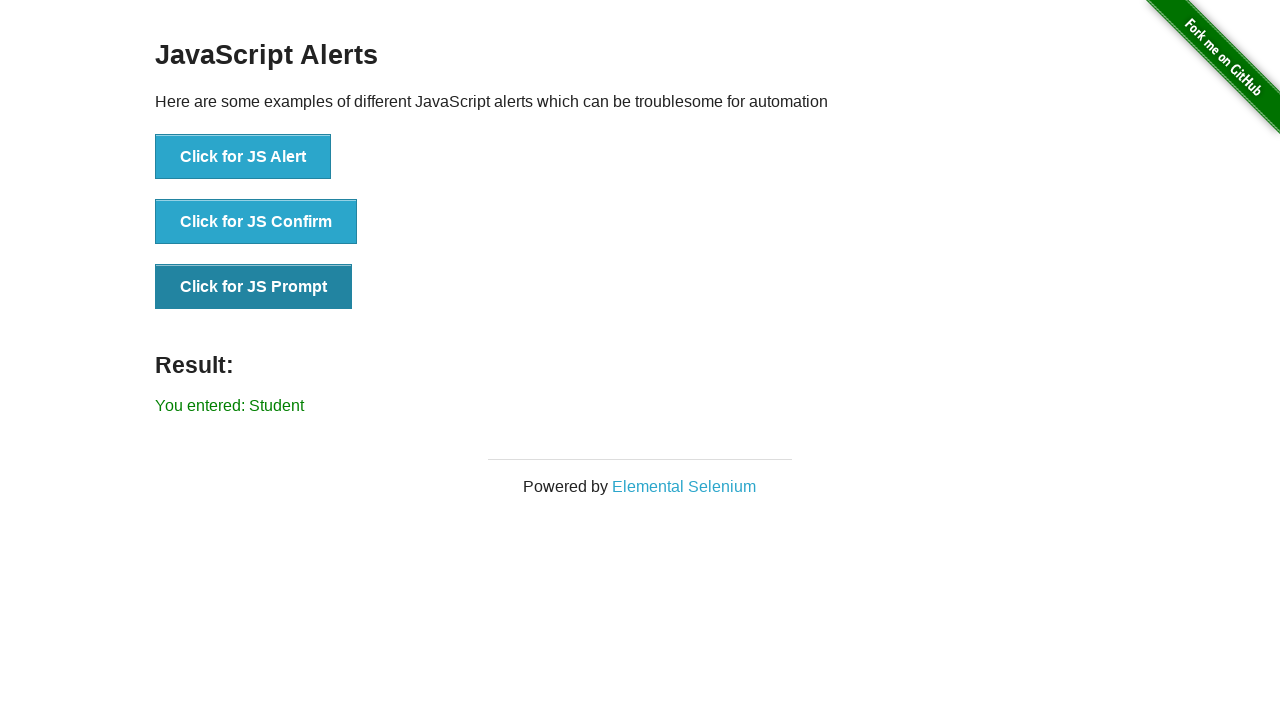

Verified result text equals 'You entered: Student'
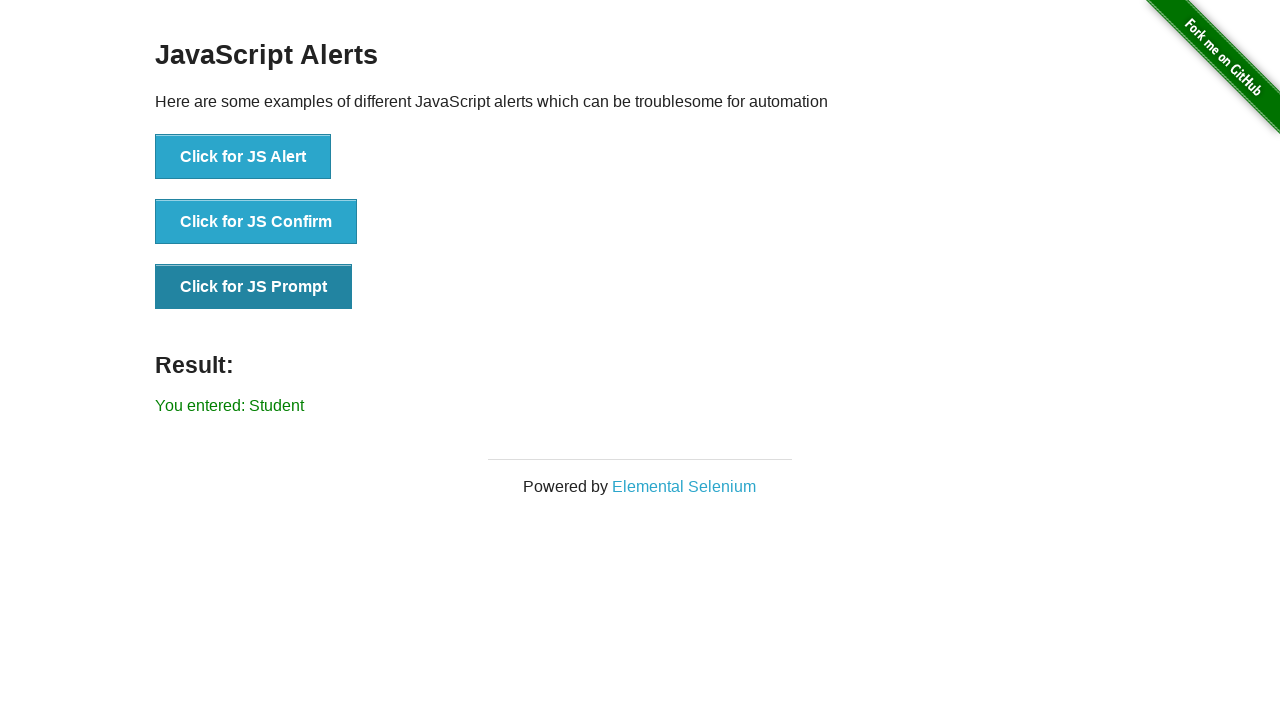

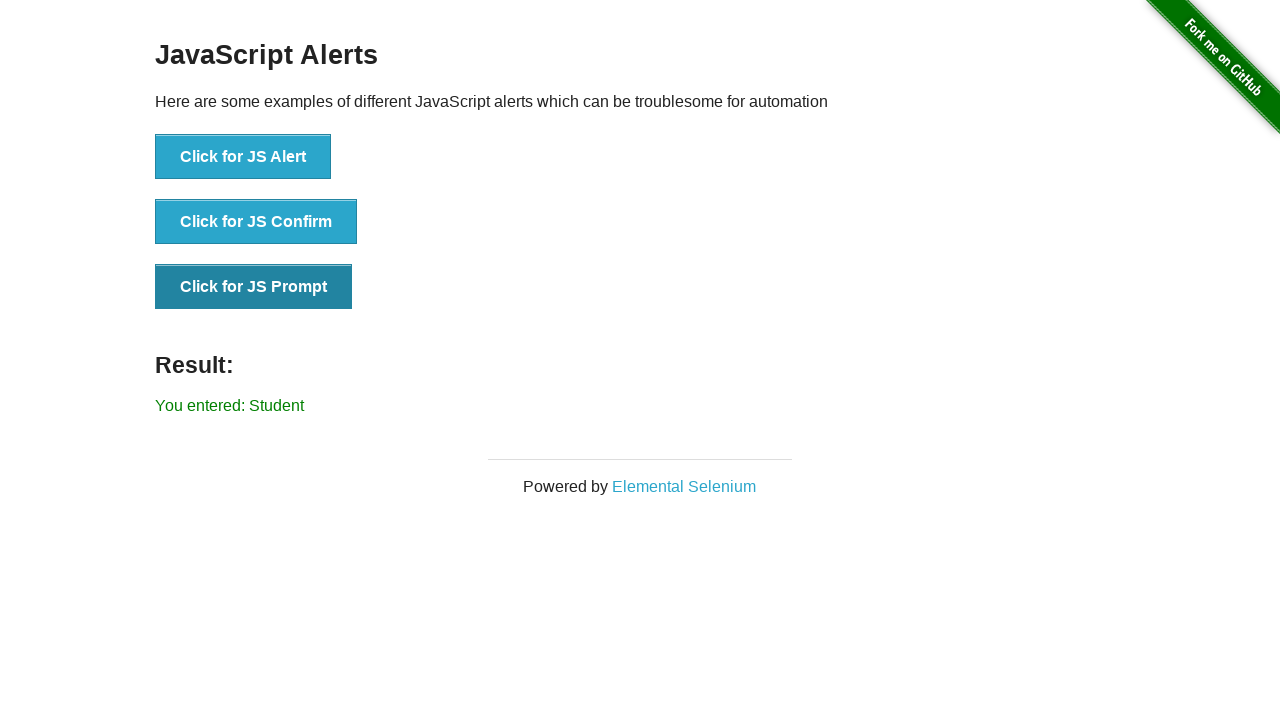